Tests that the homepage loads successfully and has a valid page title

Starting URL: https://saraivavision.com.br

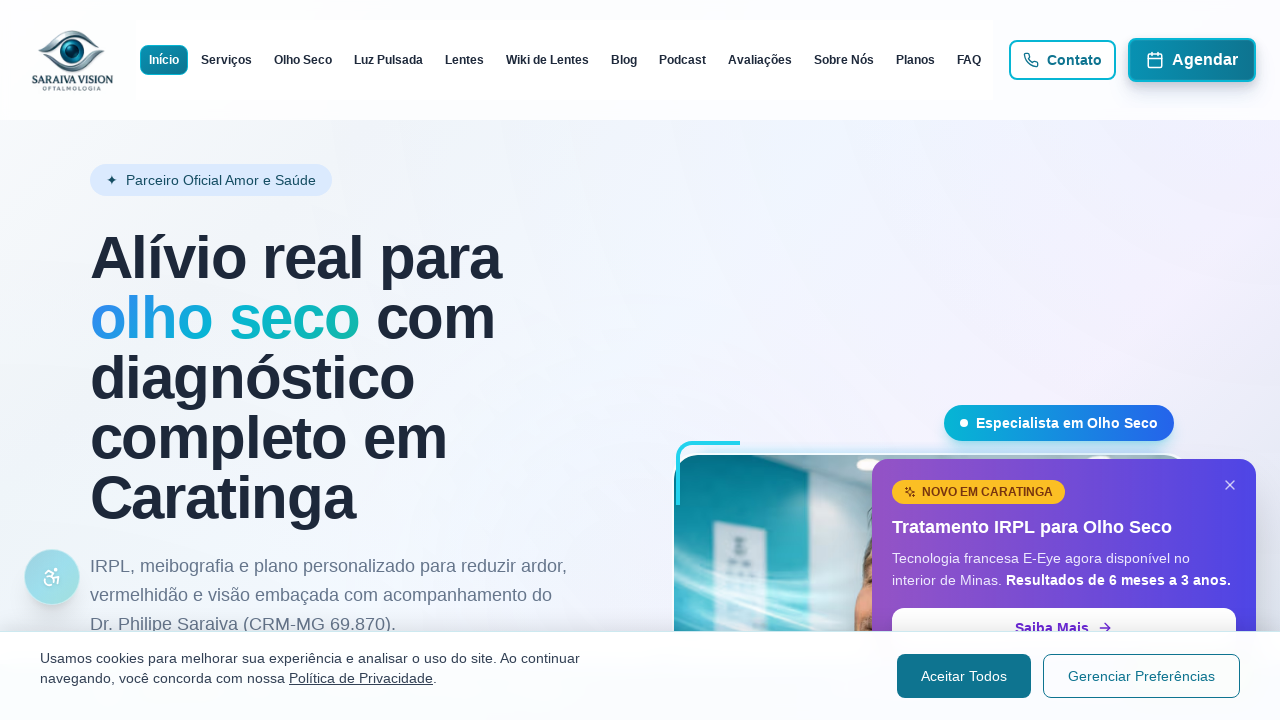

Homepage loaded and reached network idle state
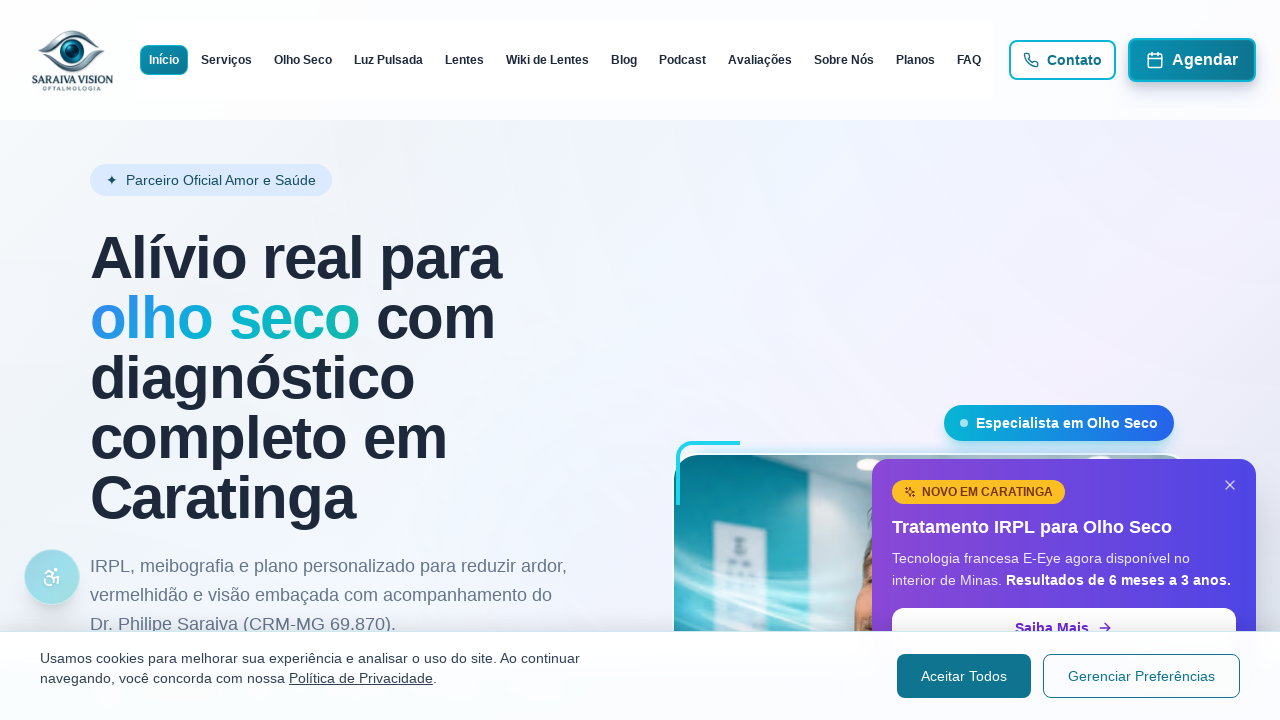

Retrieved page title
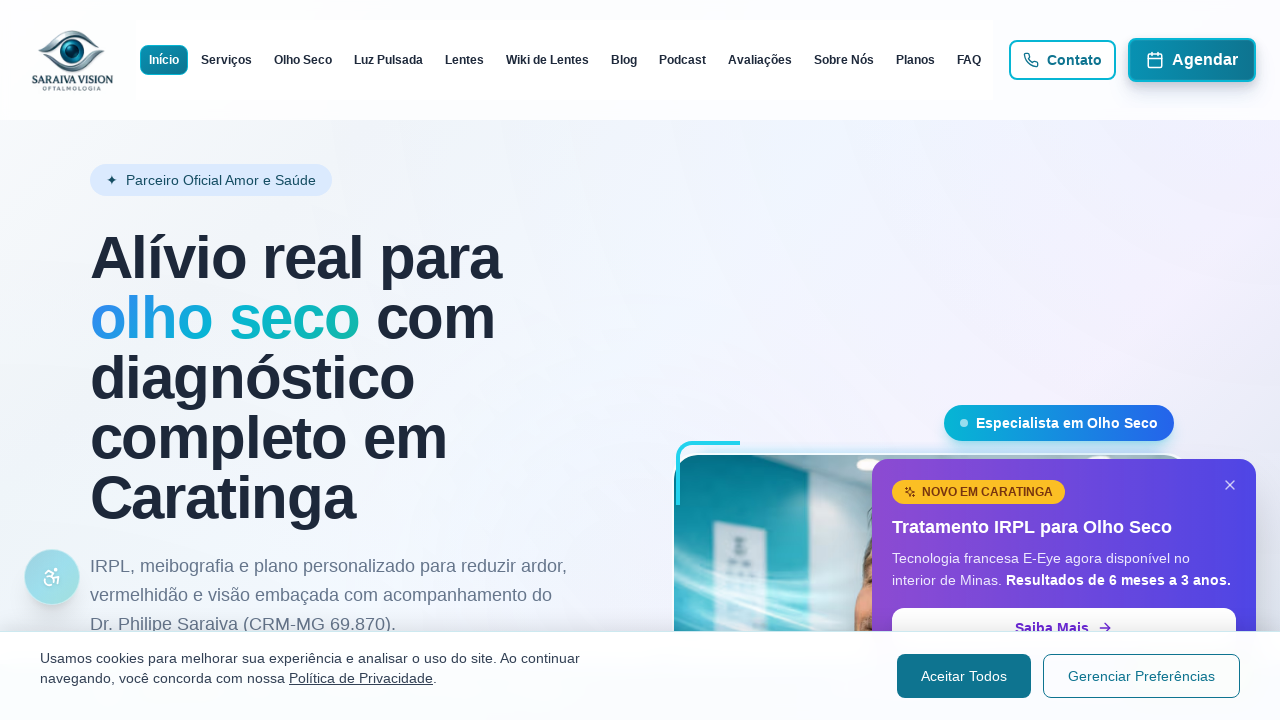

Asserted that page title exists
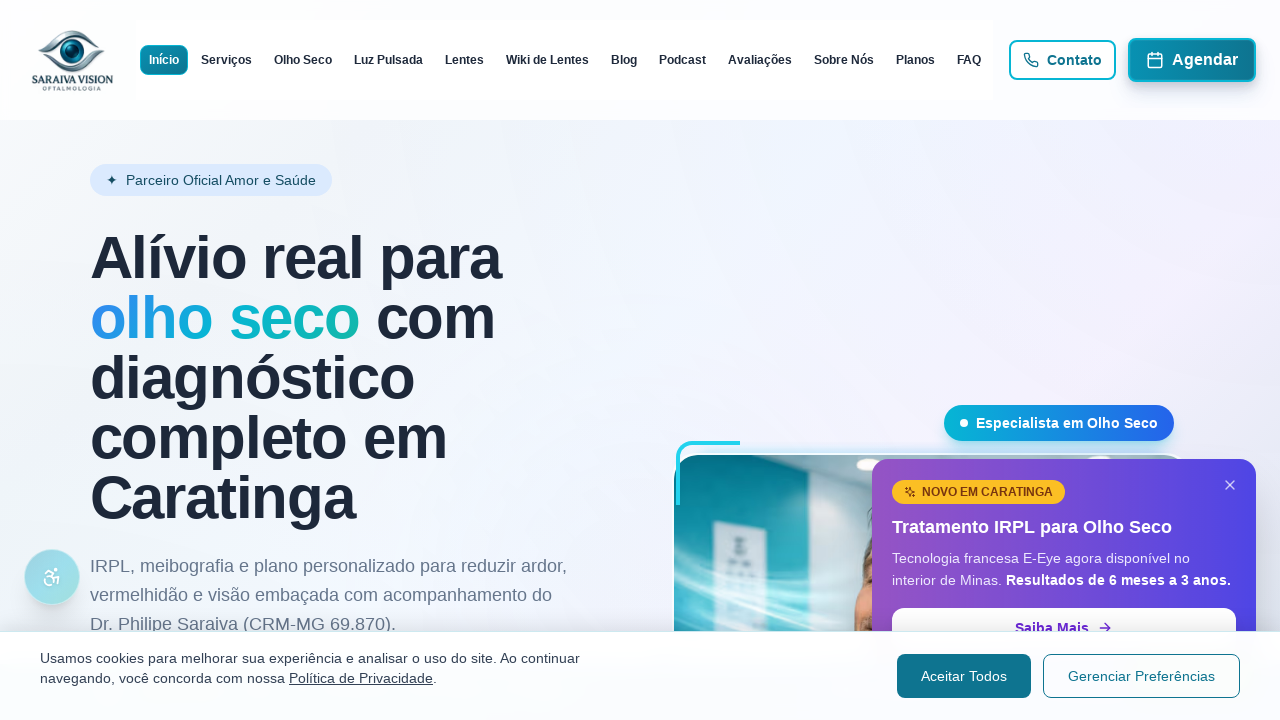

Asserted that page title is not empty
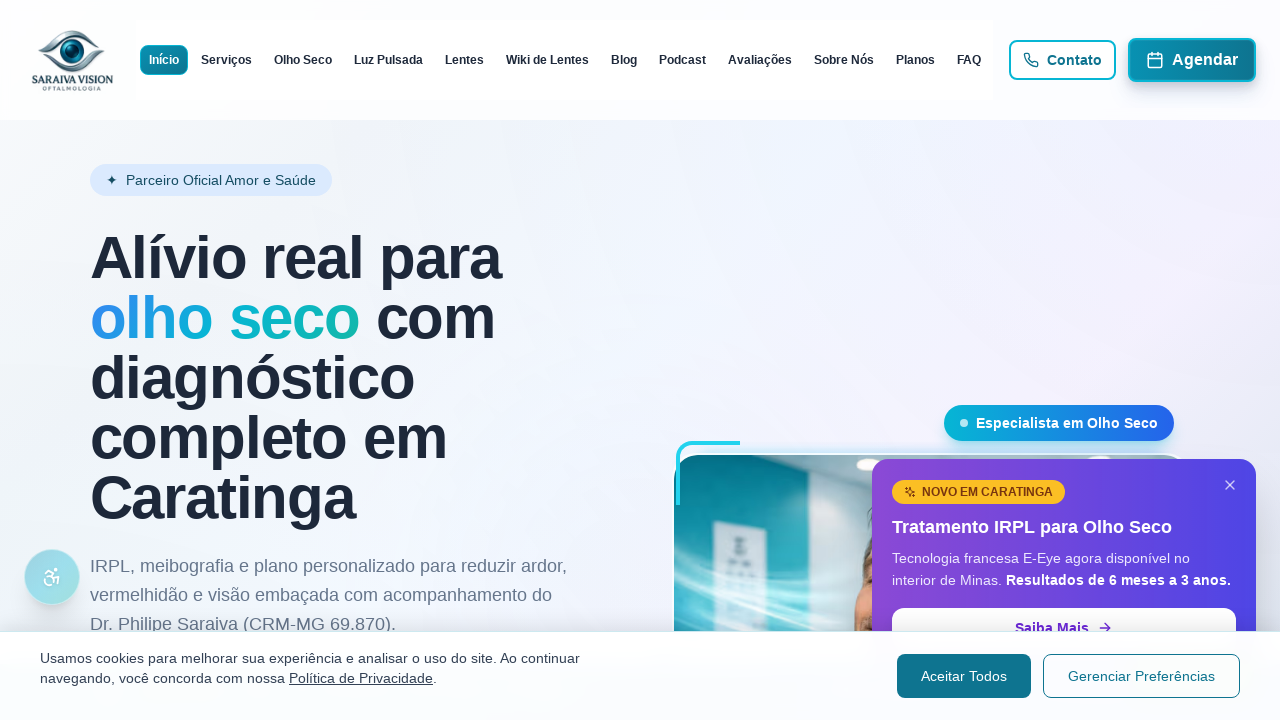

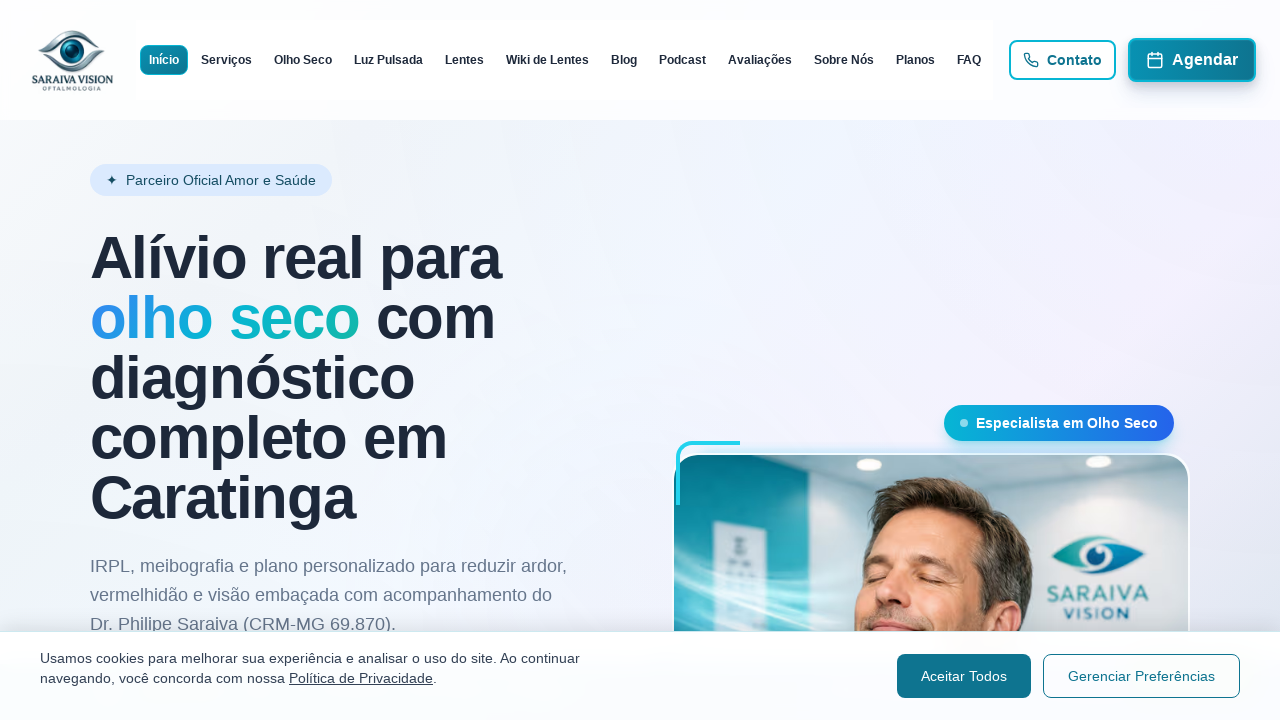